Tests JavaScript alert functionality by filling a name field, clicking the alert button, and handling the browser alert popup

Starting URL: https://rahulshettyacademy.com/AutomationPractice/

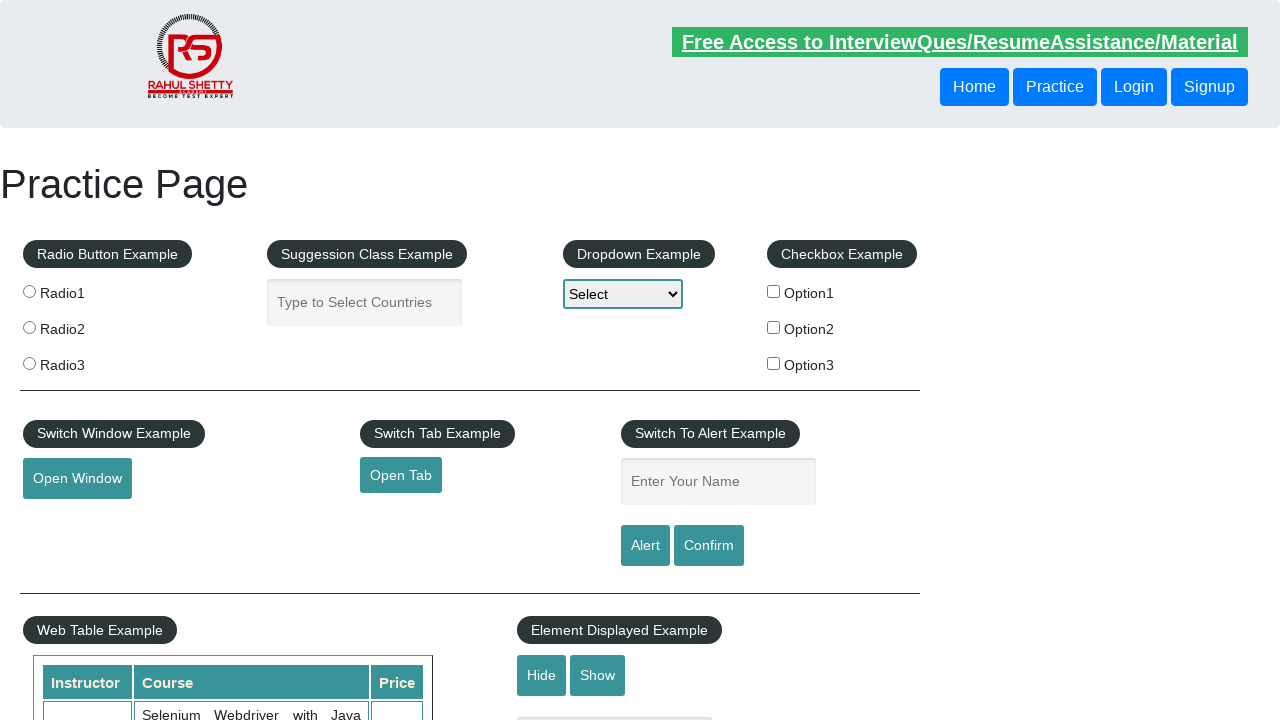

Filled name field with 'rahul' on #name
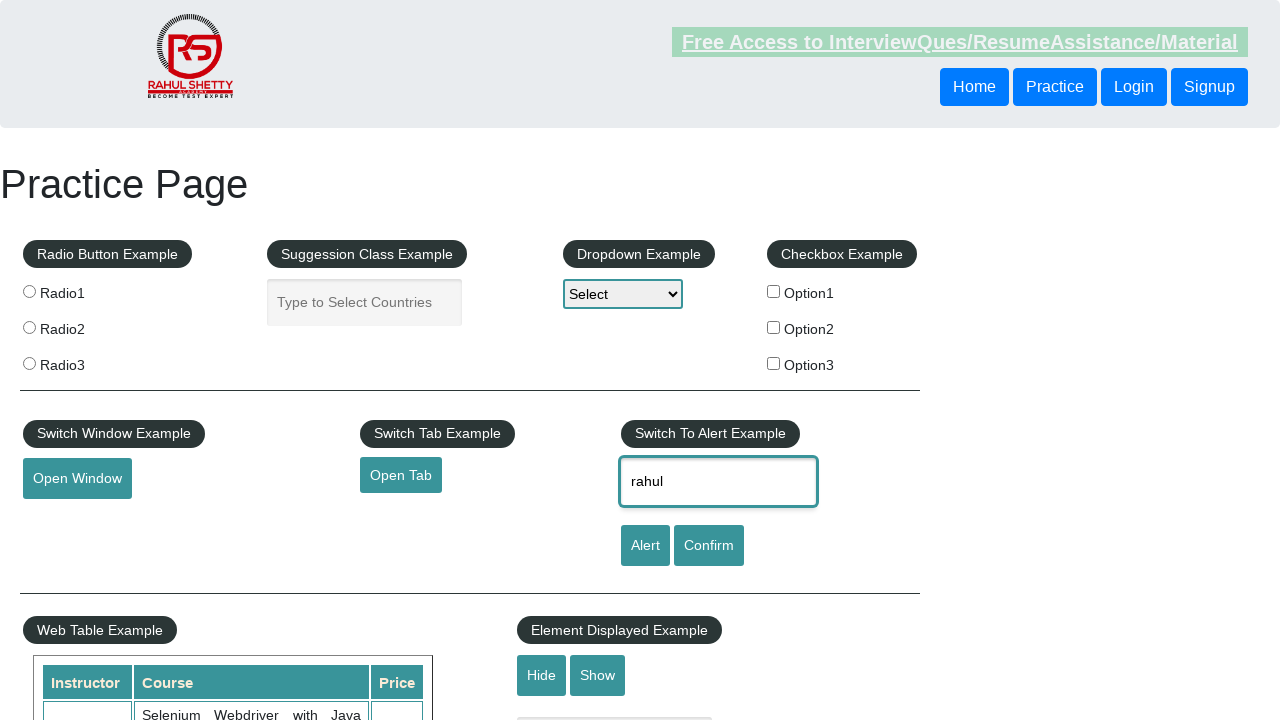

Set up dialog handler to accept alert
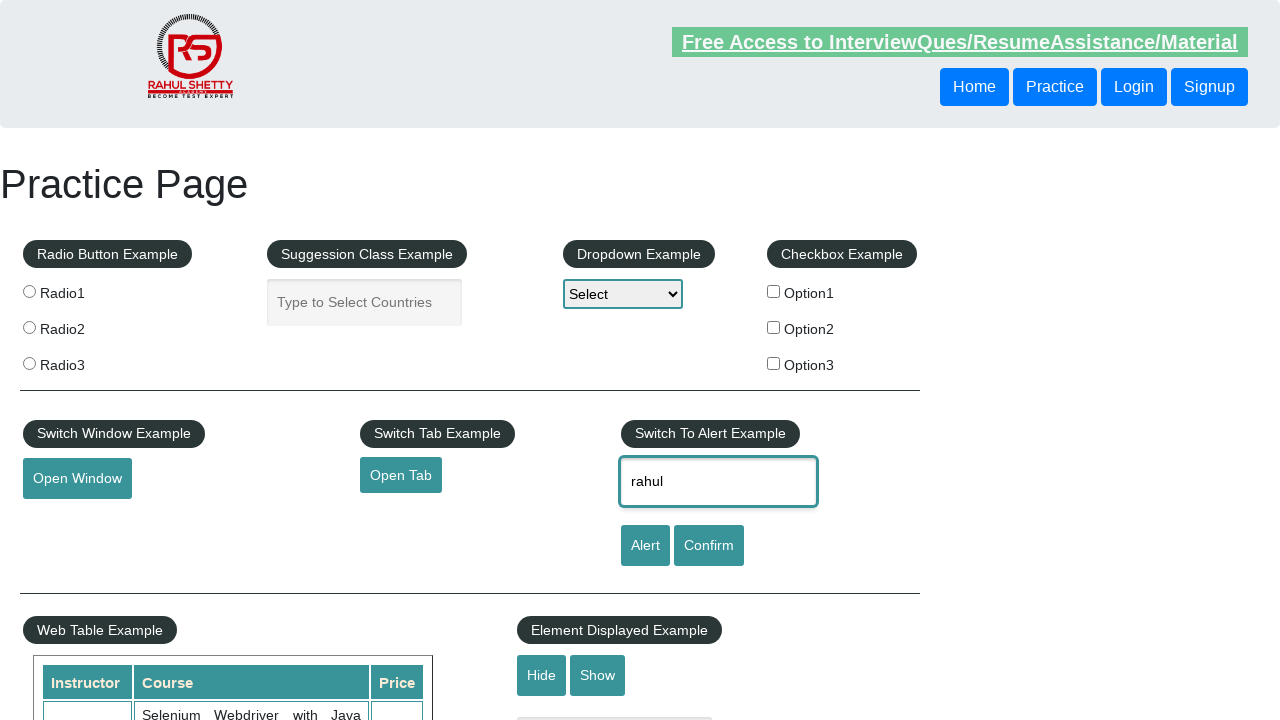

Clicked alert button to trigger JavaScript alert at (645, 546) on #alertbtn
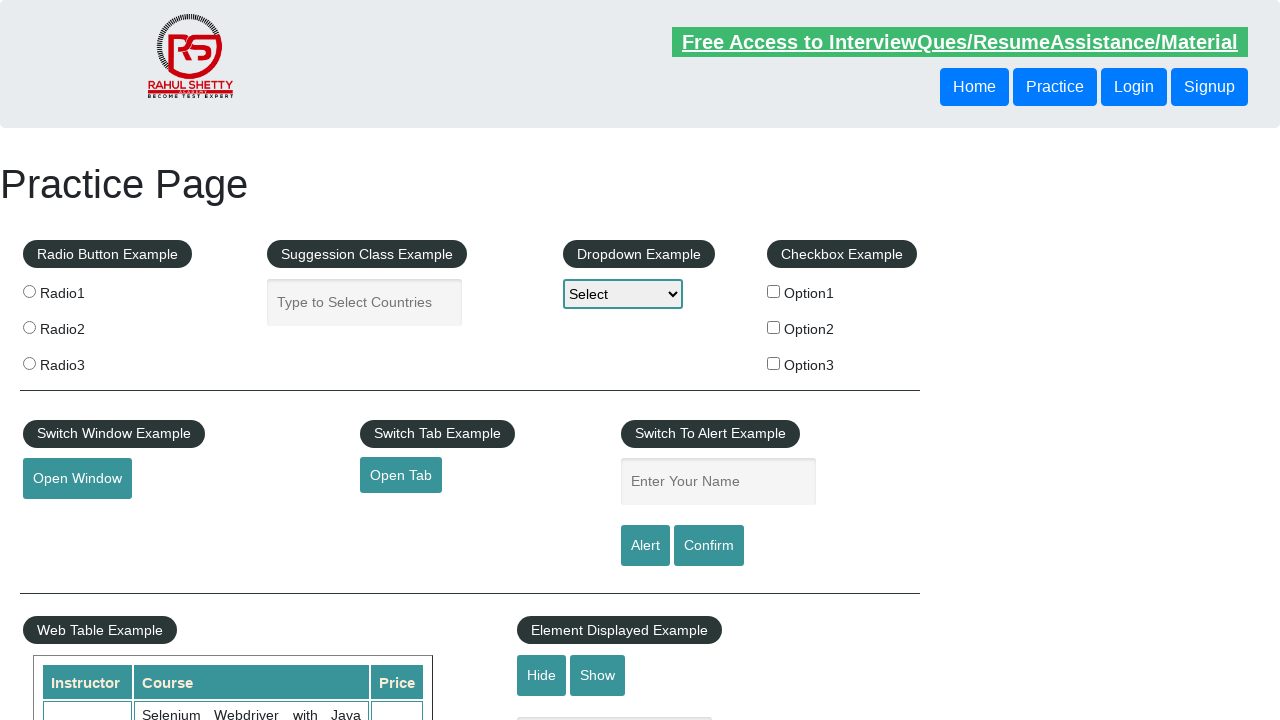

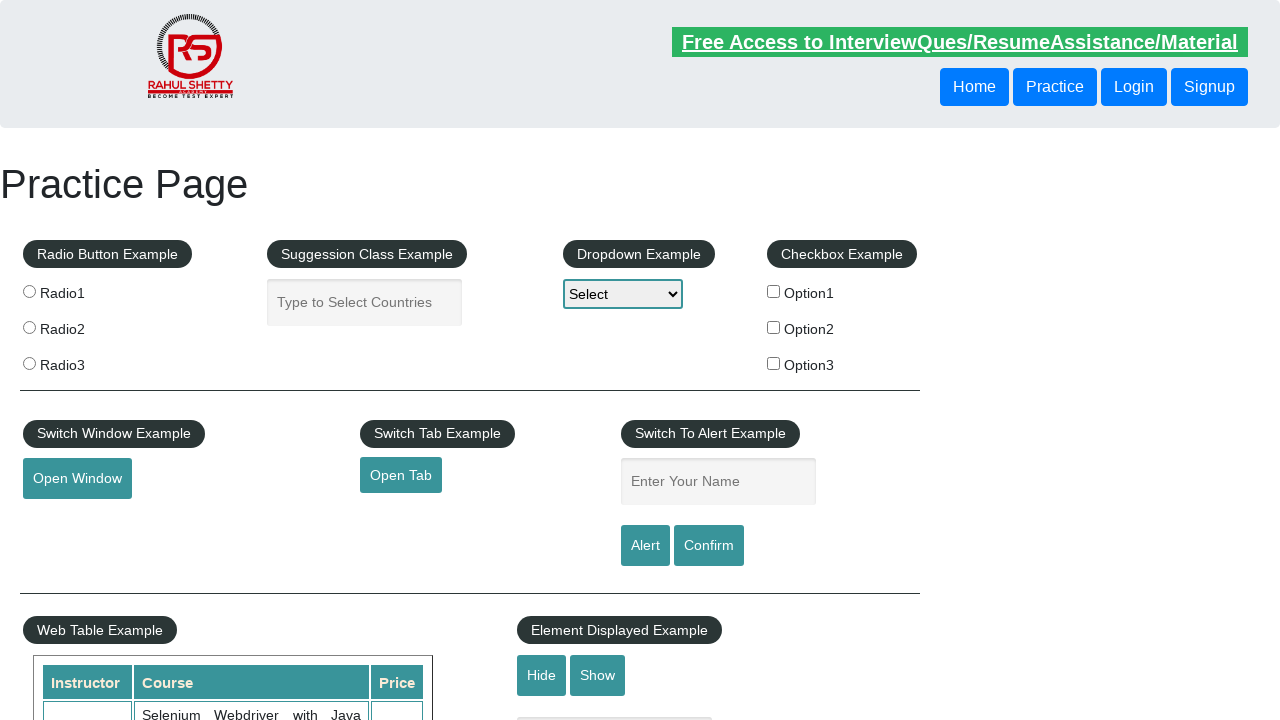